Visits BStackDemo e-commerce site, adds a product to cart, and verifies the cart displays the correct product.

Starting URL: https://www.bstackdemo.com

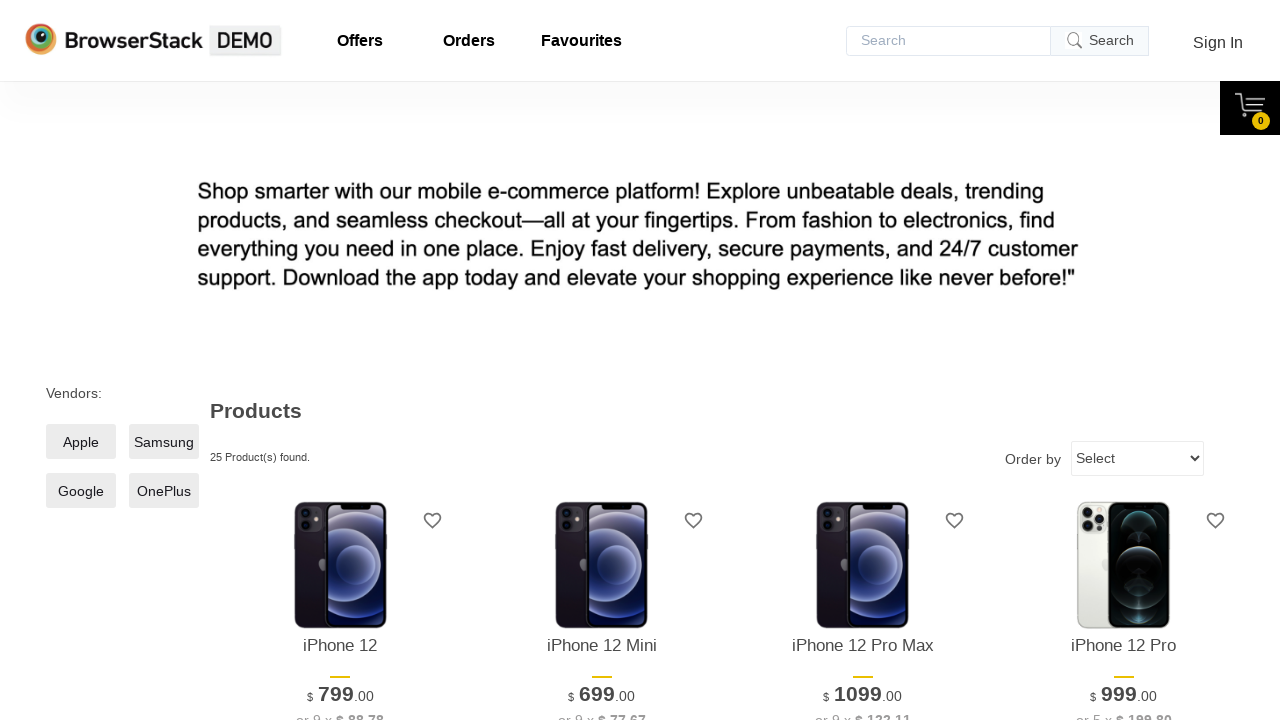

Retrieved product text from first product
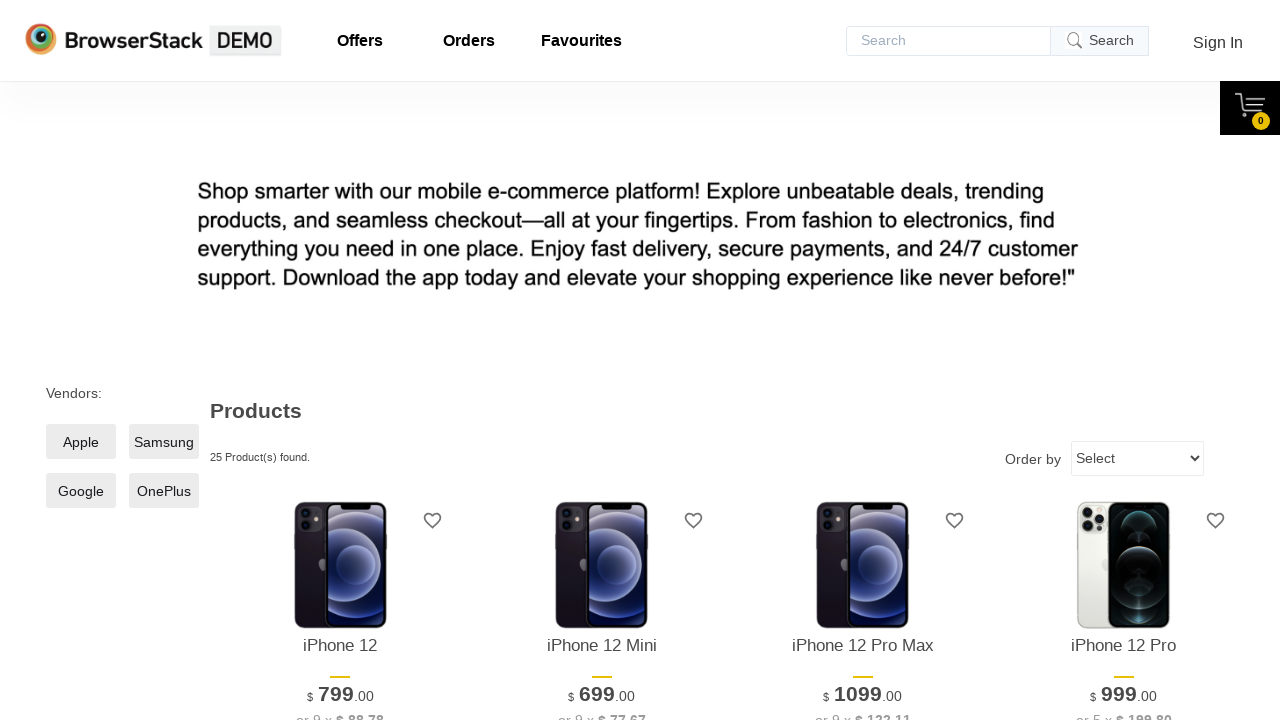

Clicked add to cart button for first product at (340, 361) on xpath=//*[@id='1']/div[4]
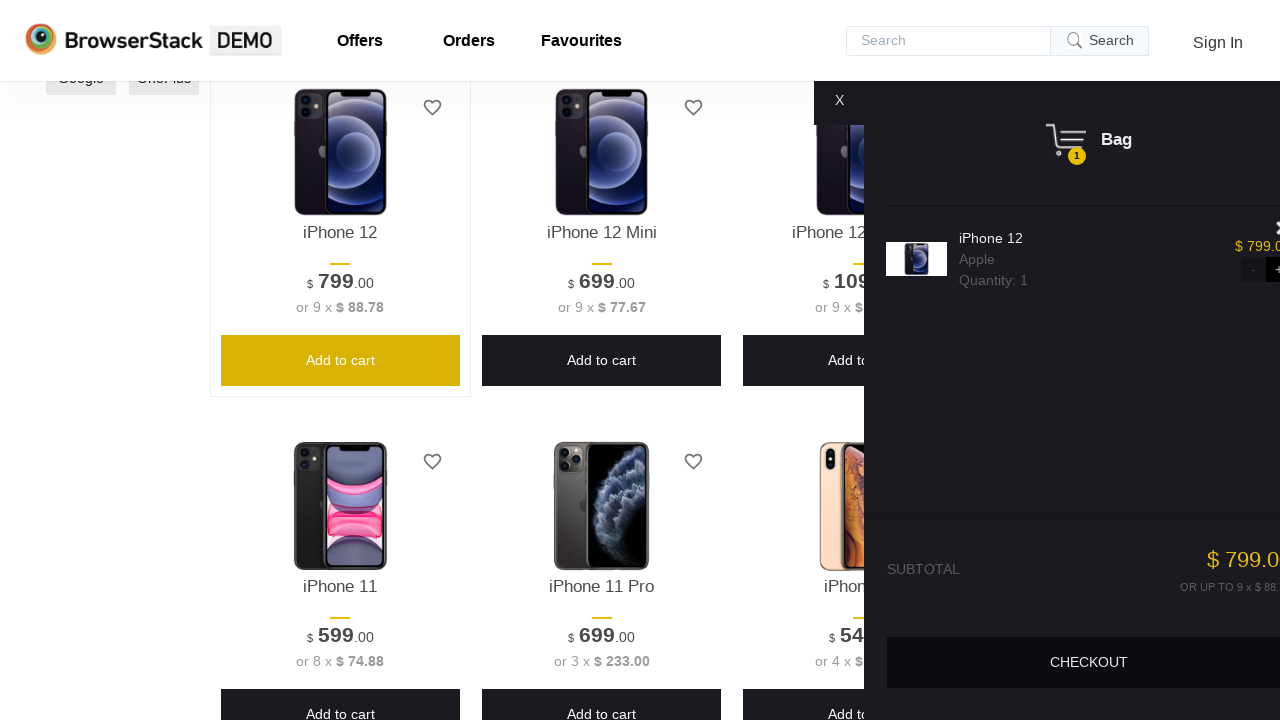

Cart content became visible
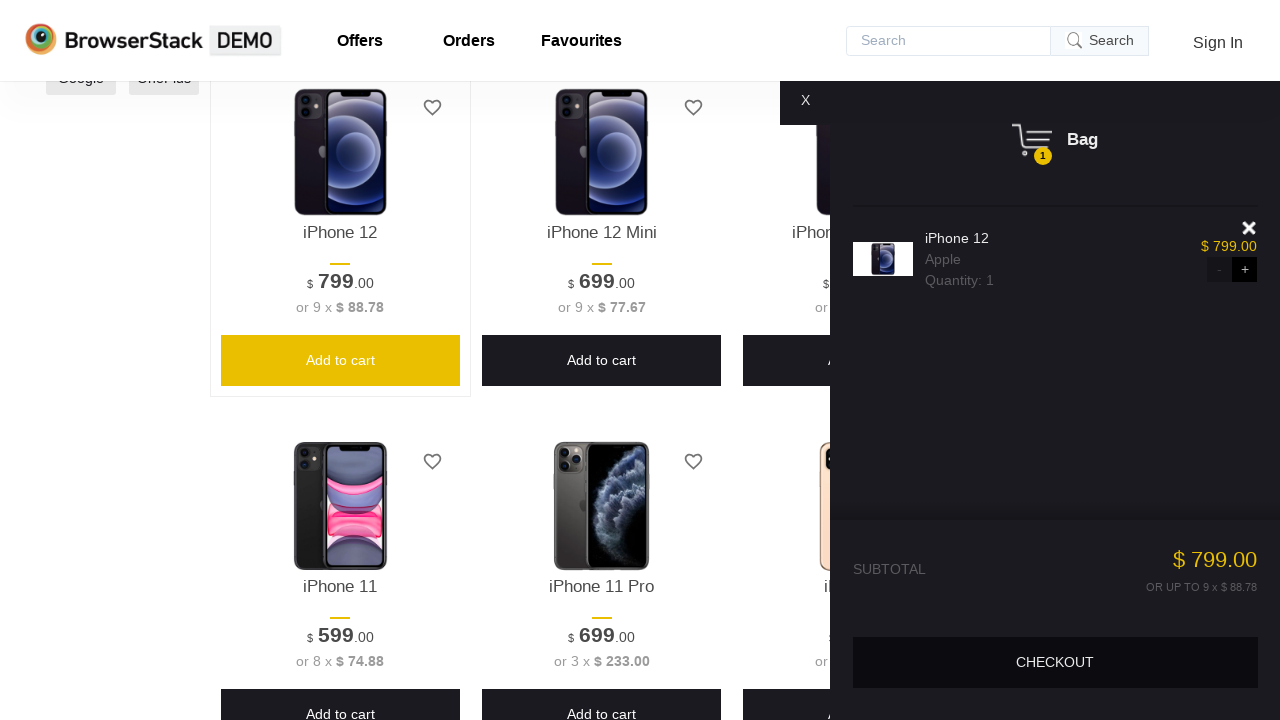

Retrieved product text from cart
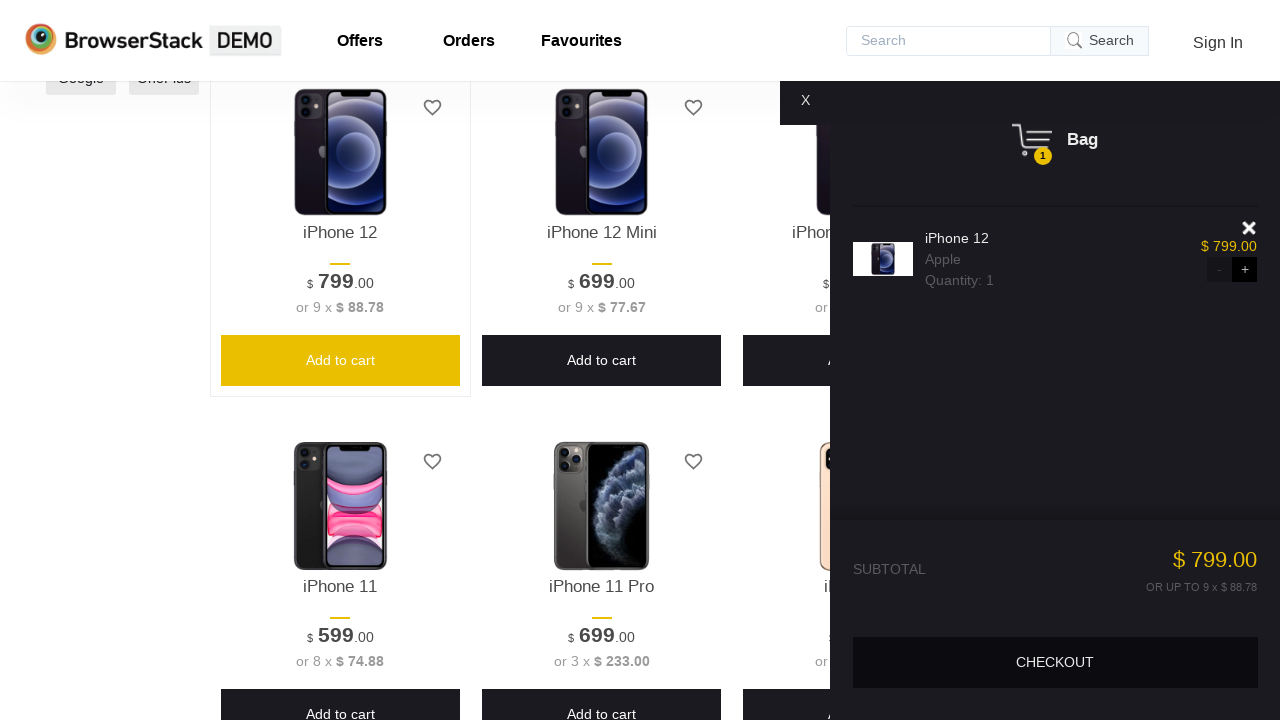

Verified that cart product matches the added product
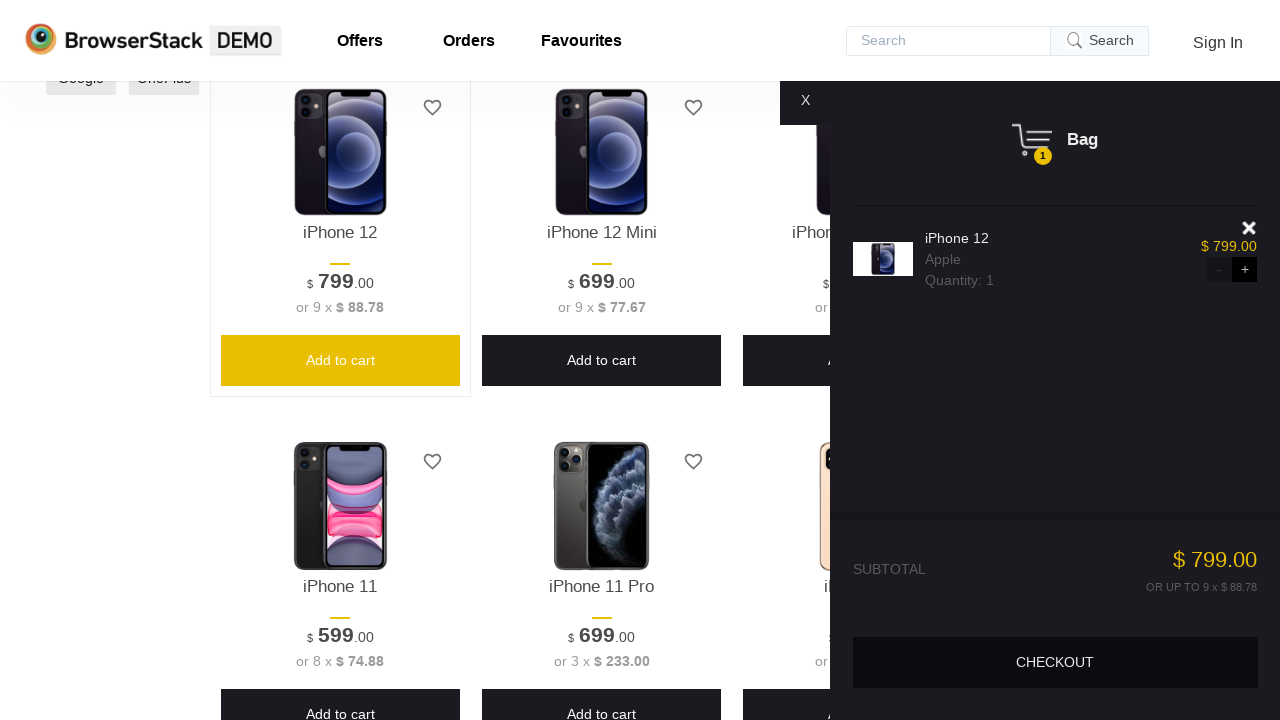

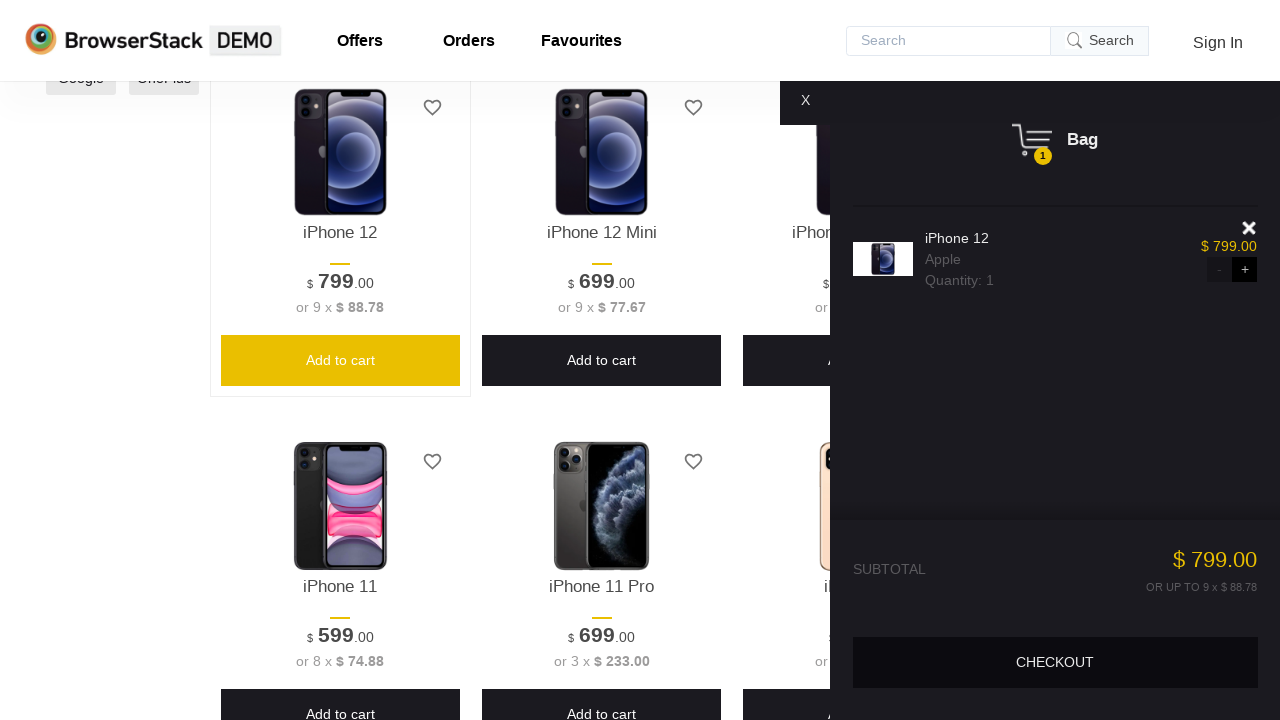